Scrolls to an iframe, switches to it, and scrolls within the iframe

Starting URL: https://rahulshettyacademy.com/AutomationPractice/

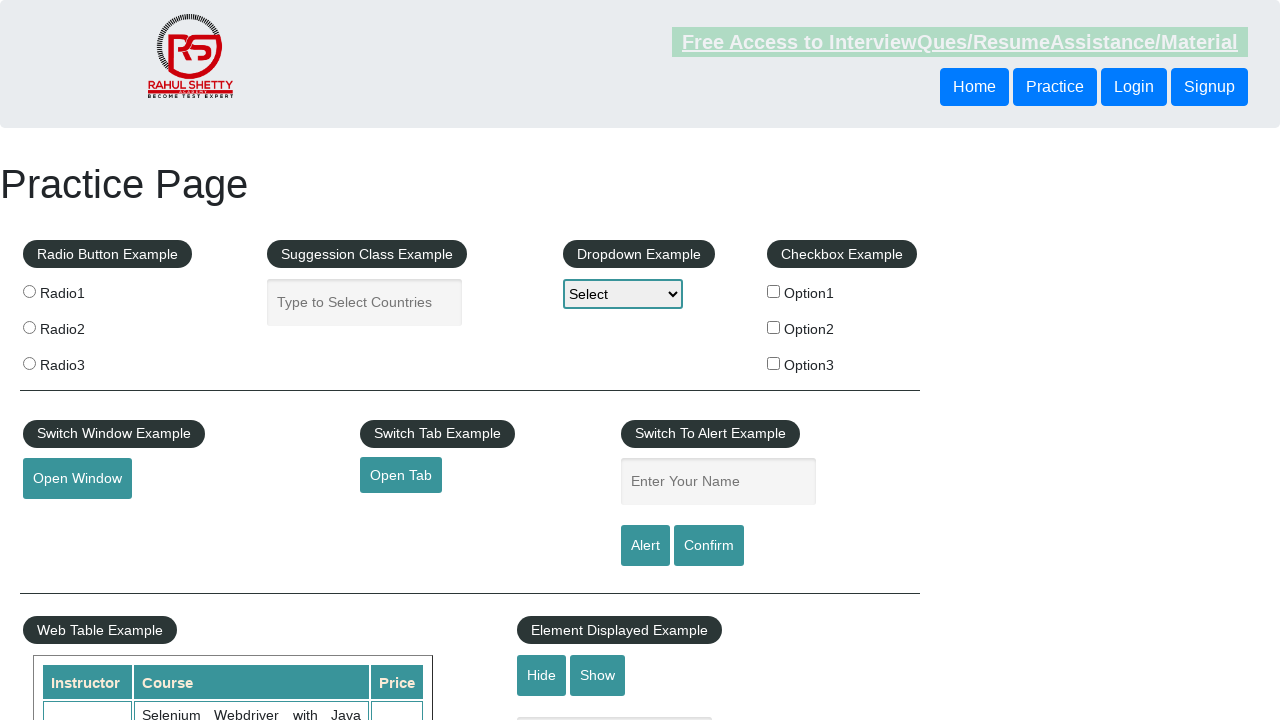

Scrolled down 1350px to reach the iframe
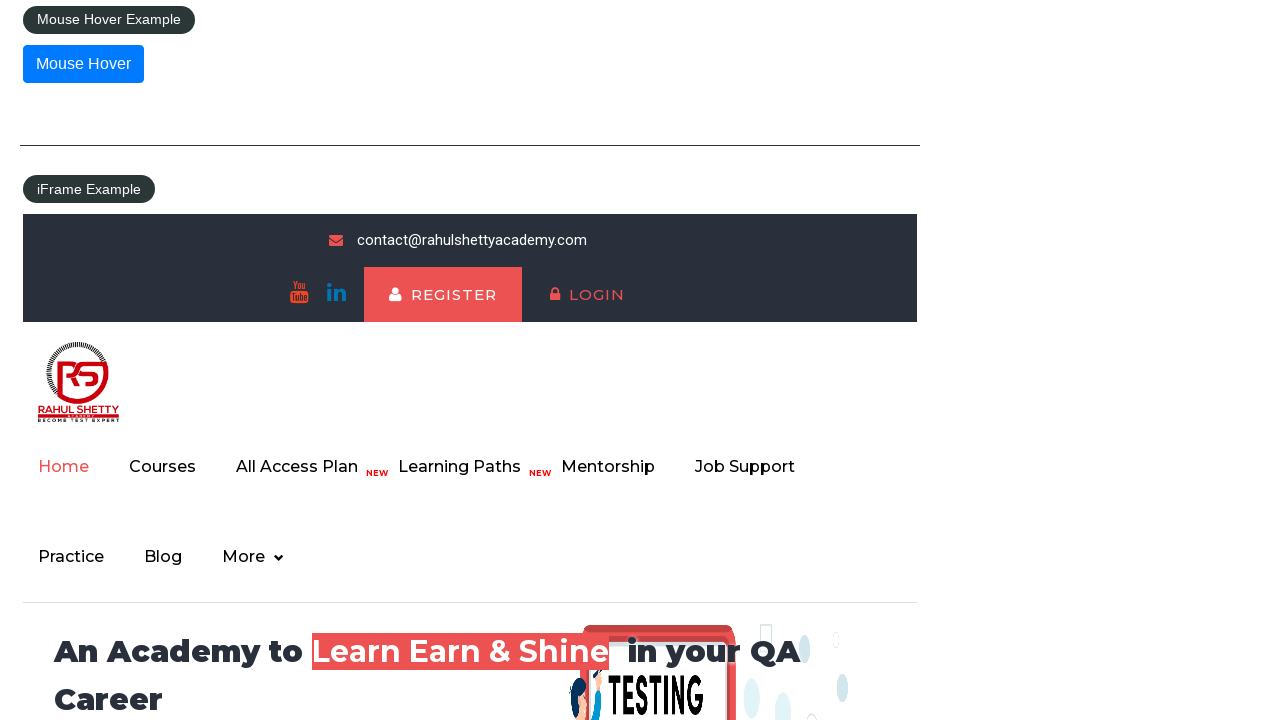

Located and switched to the courses iframe
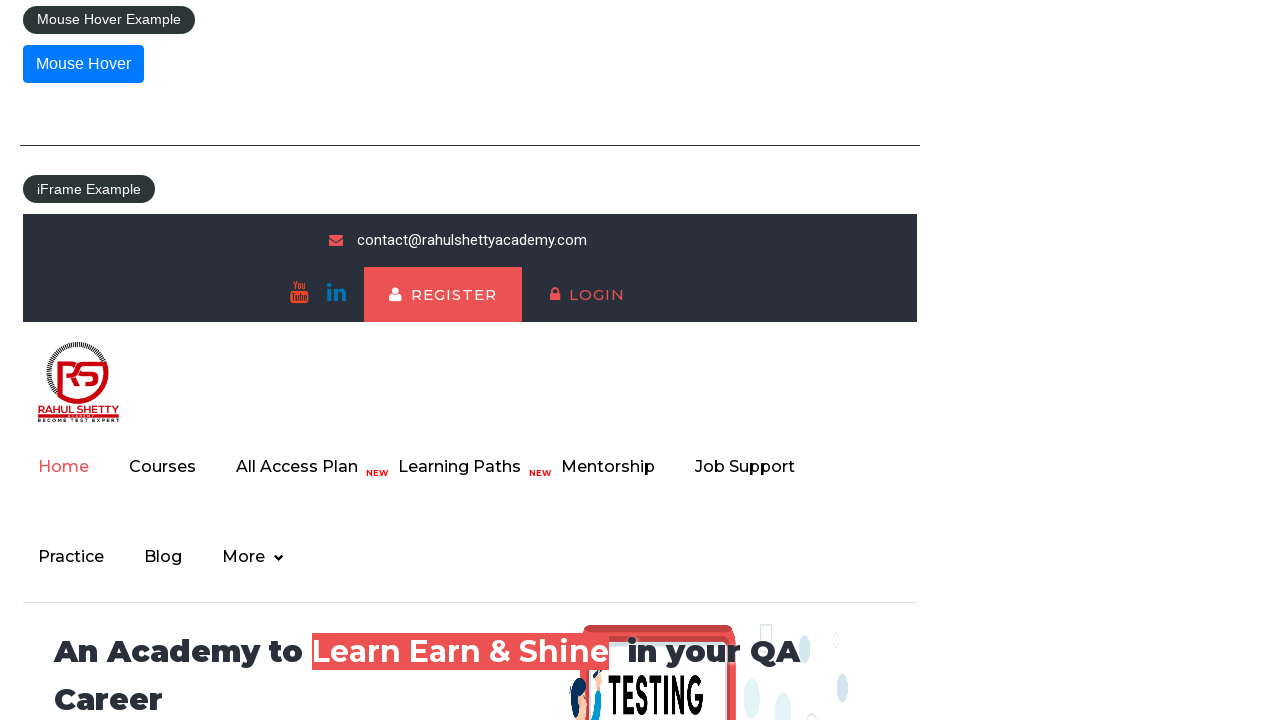

Scrolled down 750px within the iframe
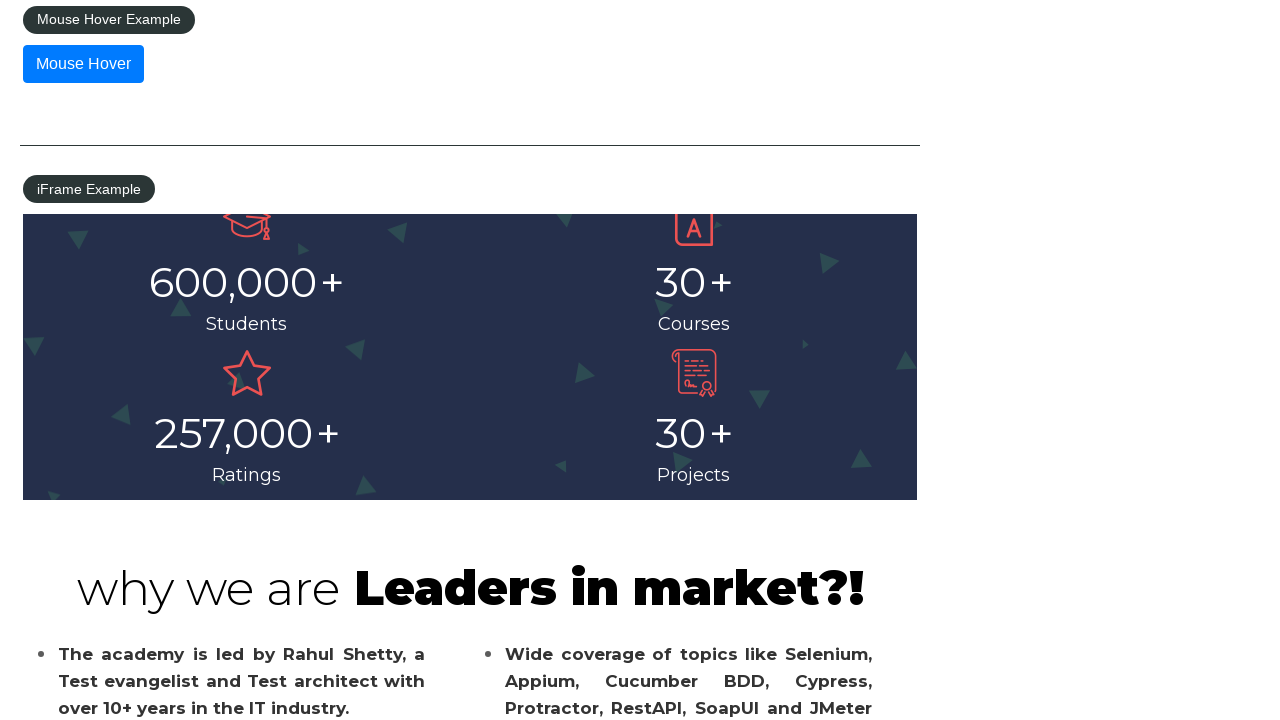

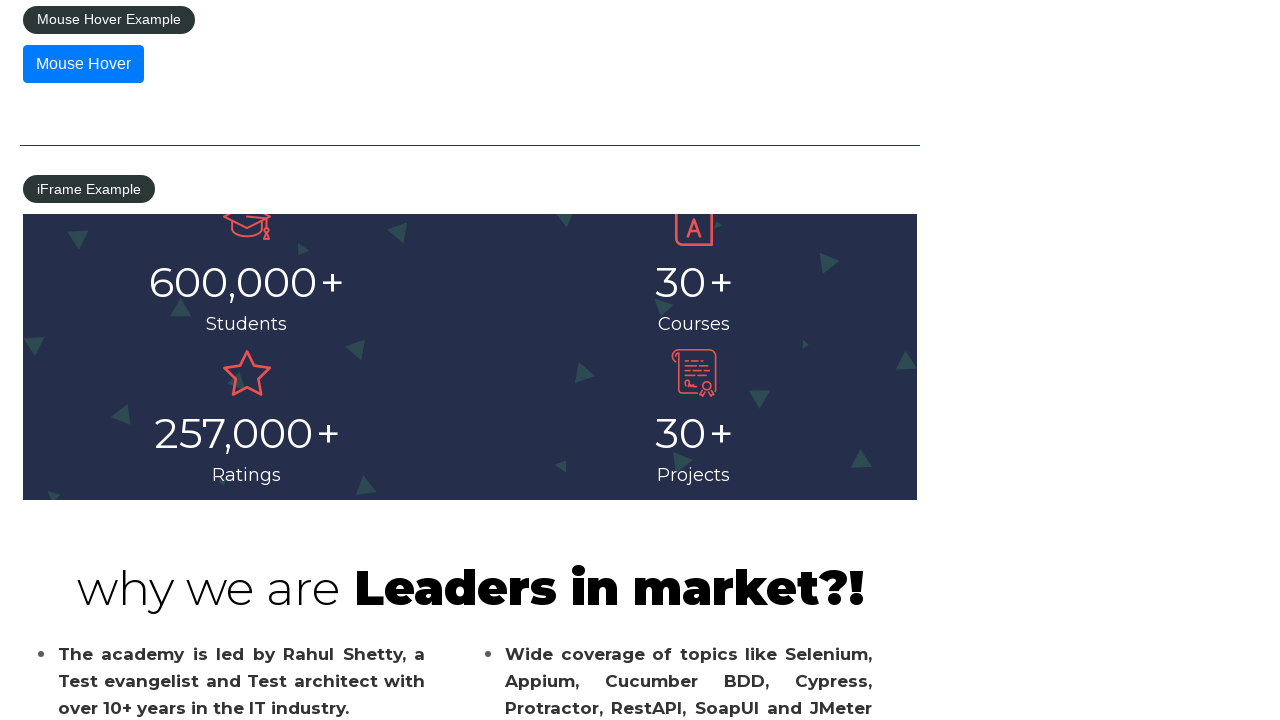